Tests browser window handling by clicking a link that opens a new window/tab (the OrangeHRM corporate site link), then iterates through window handles to verify the pages and their titles.

Starting URL: https://opensource-demo.orangehrmlive.com/web/index.php/auth/login

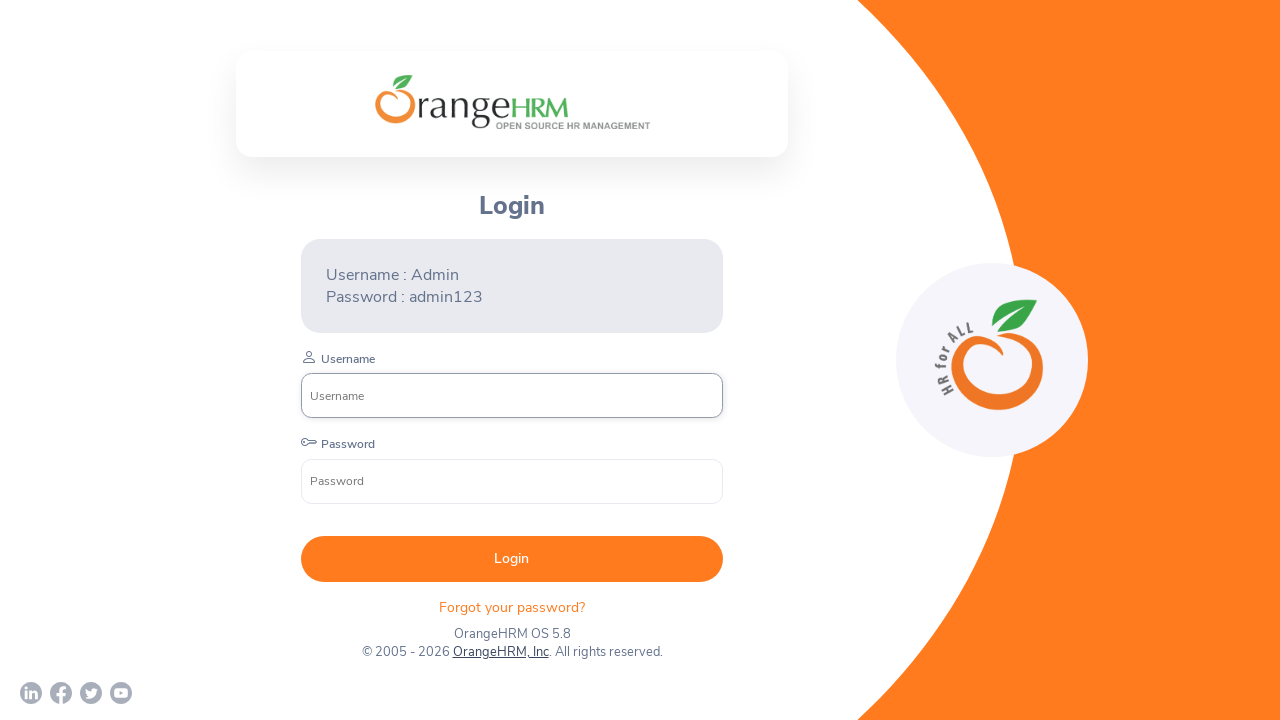

Clicked OrangeHRM, Inc link to open new window/tab at (500, 652) on xpath=//a[normalize-space()='OrangeHRM, Inc']
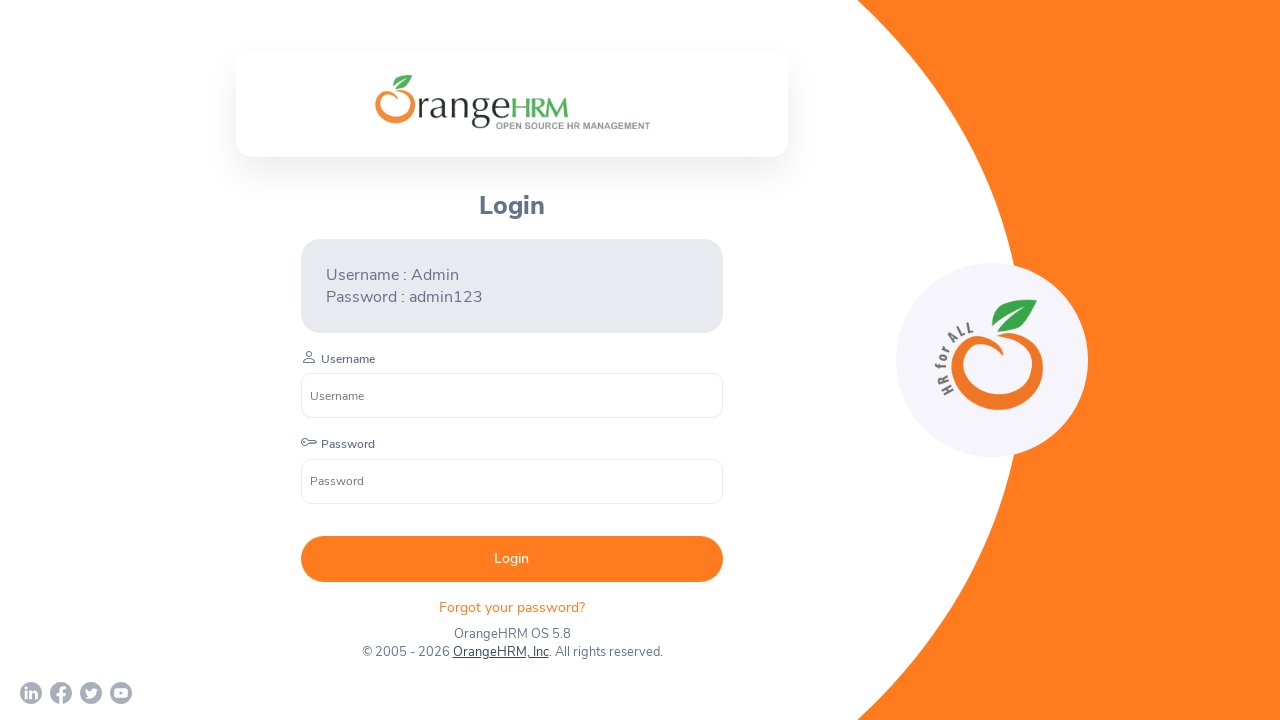

Retrieved new page object from context
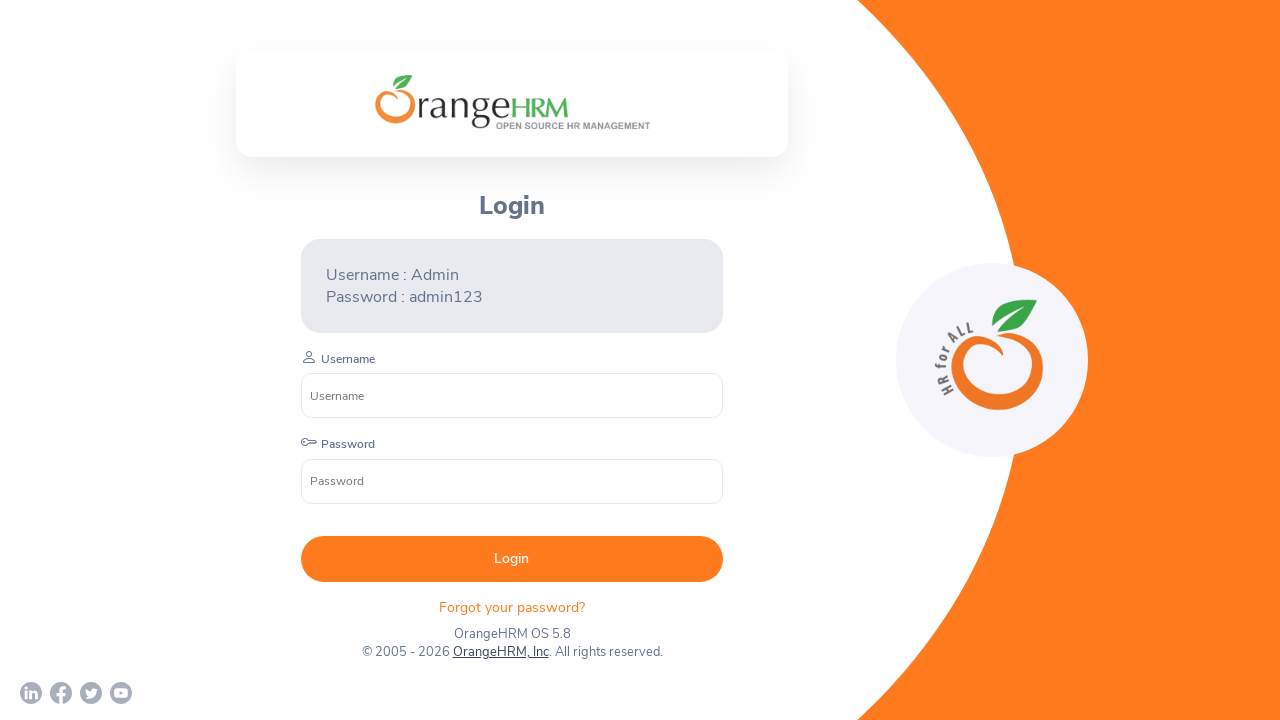

New page loaded successfully
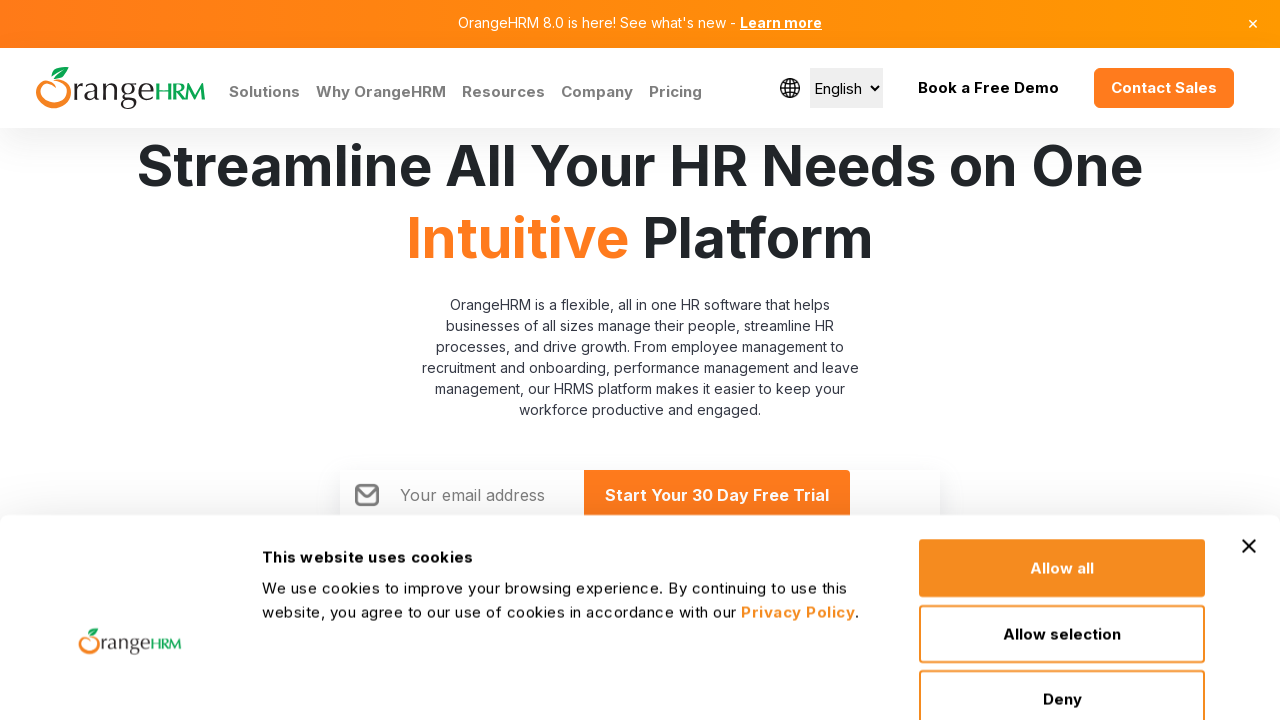

Retrieved all pages from browser context
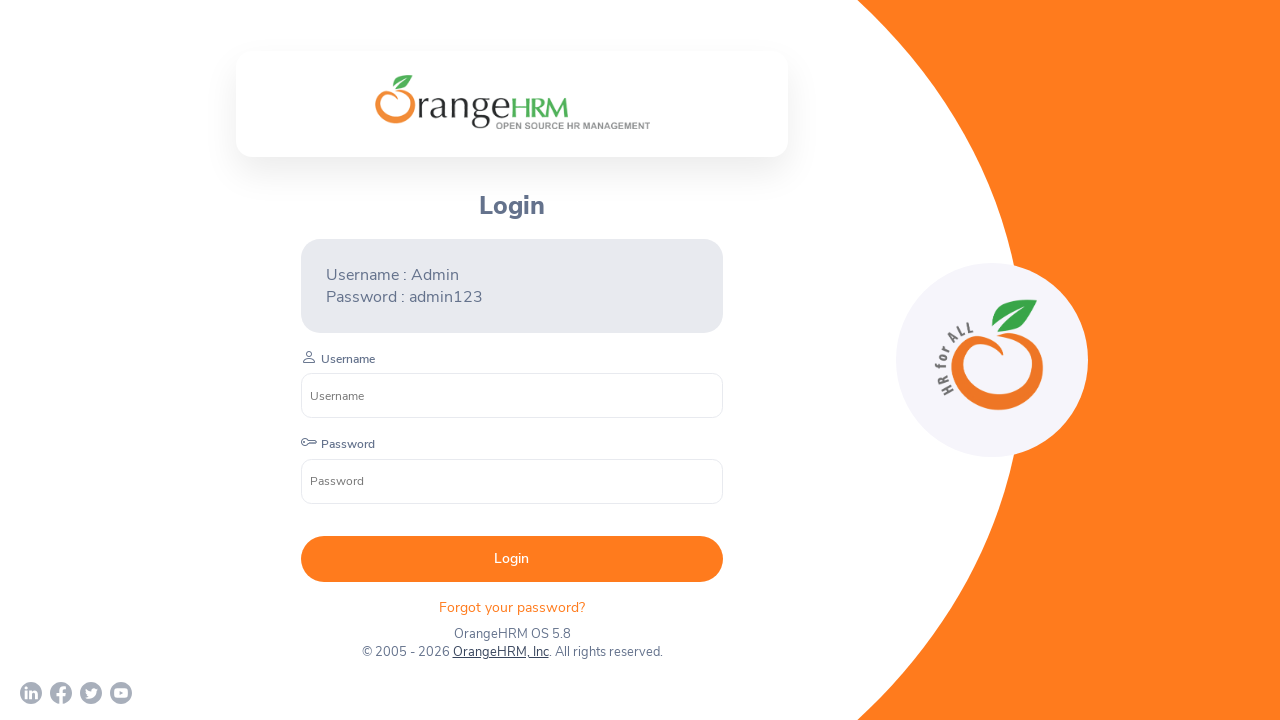

Retrieved page title: 'OrangeHRM'
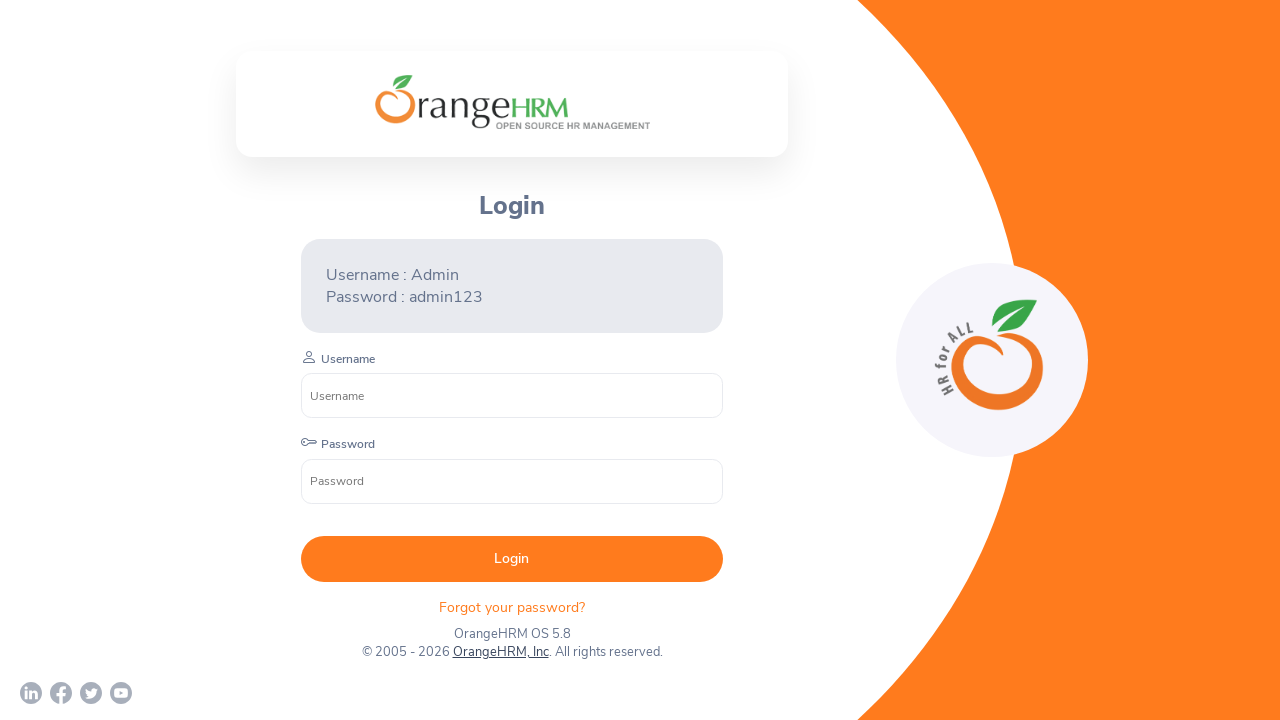

Found OrangeHRM page with URL: https://opensource-demo.orangehrmlive.com/web/index.php/auth/login
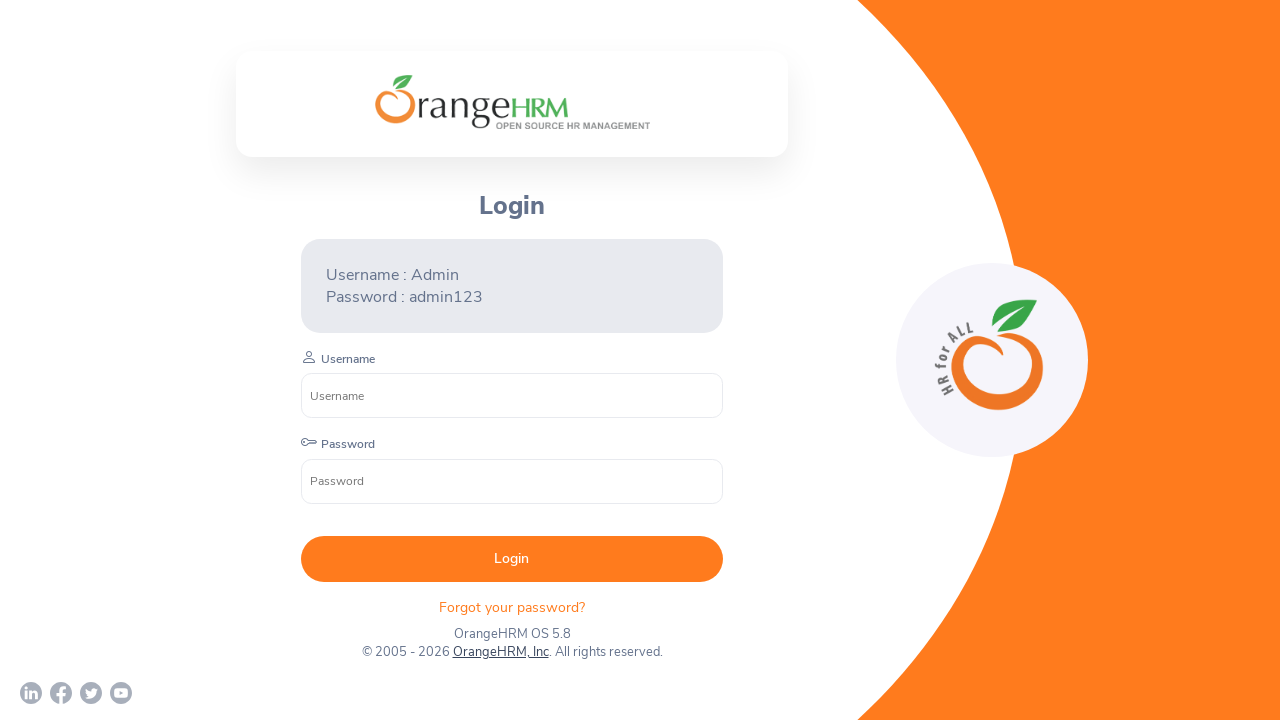

Retrieved page title: 'Human Resources Management Software | HRMS | OrangeHRM'
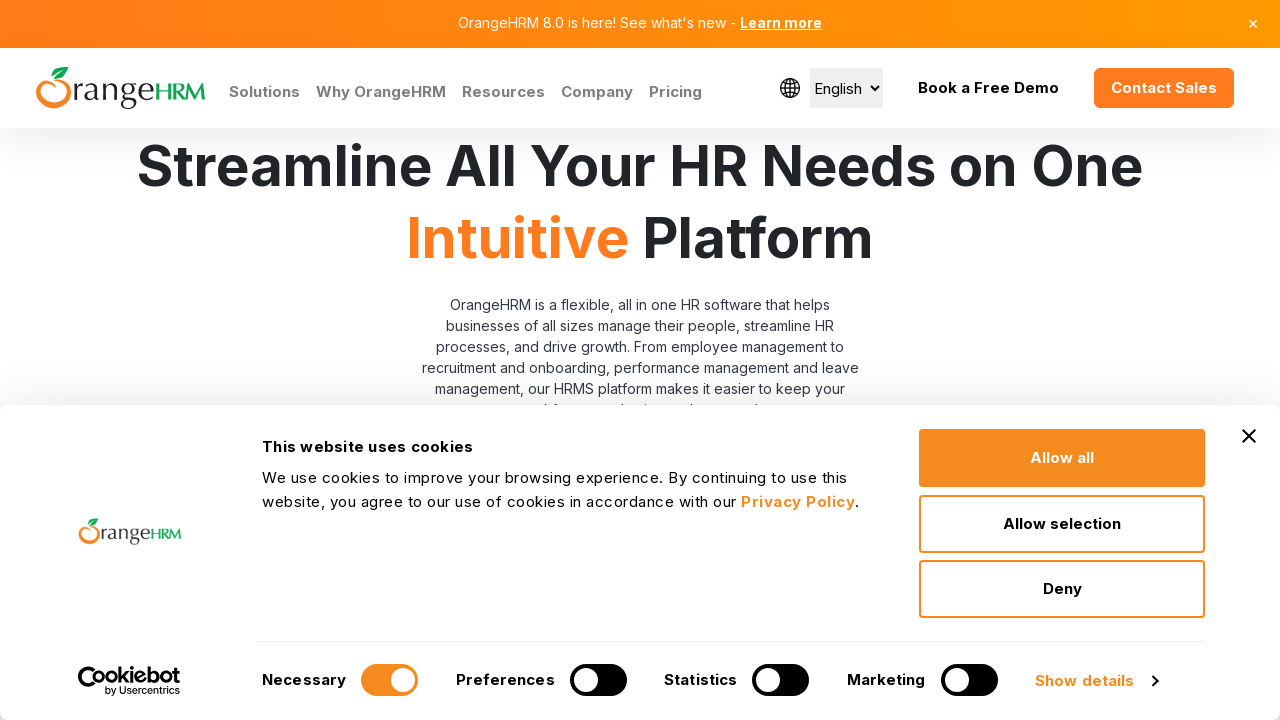

Found OrangeHRM page with URL: https://www.orangehrm.com/
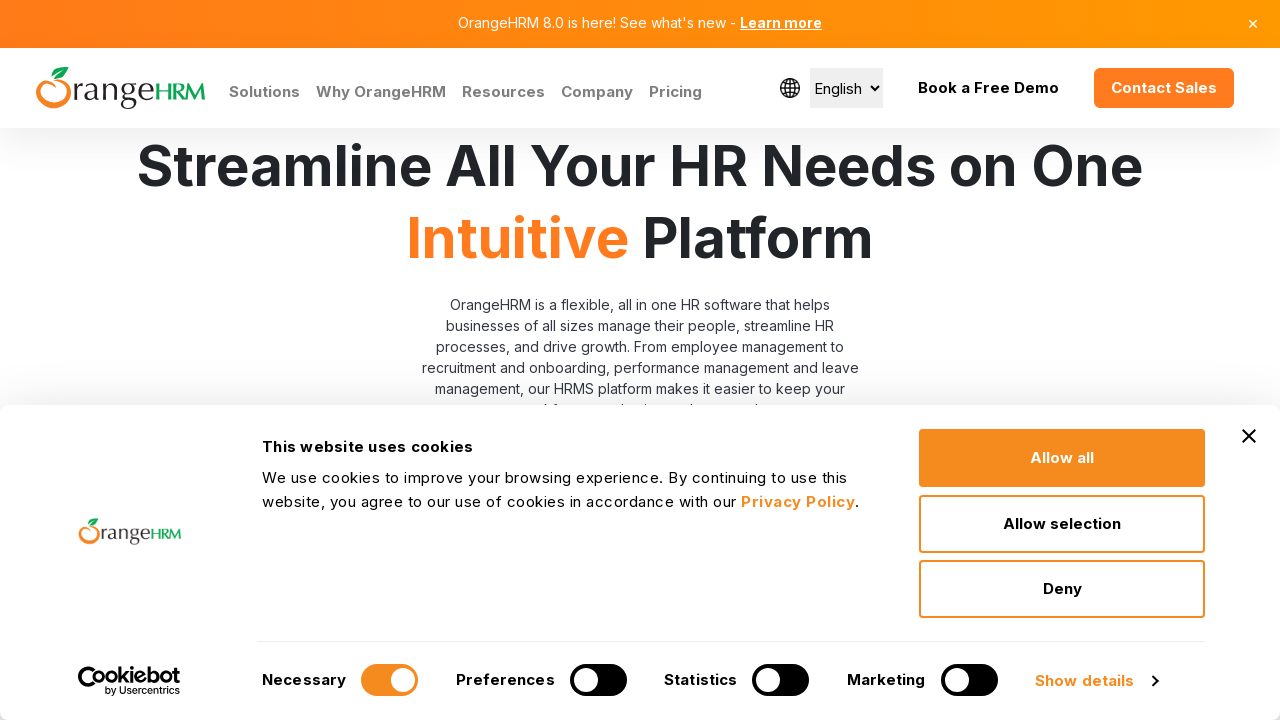

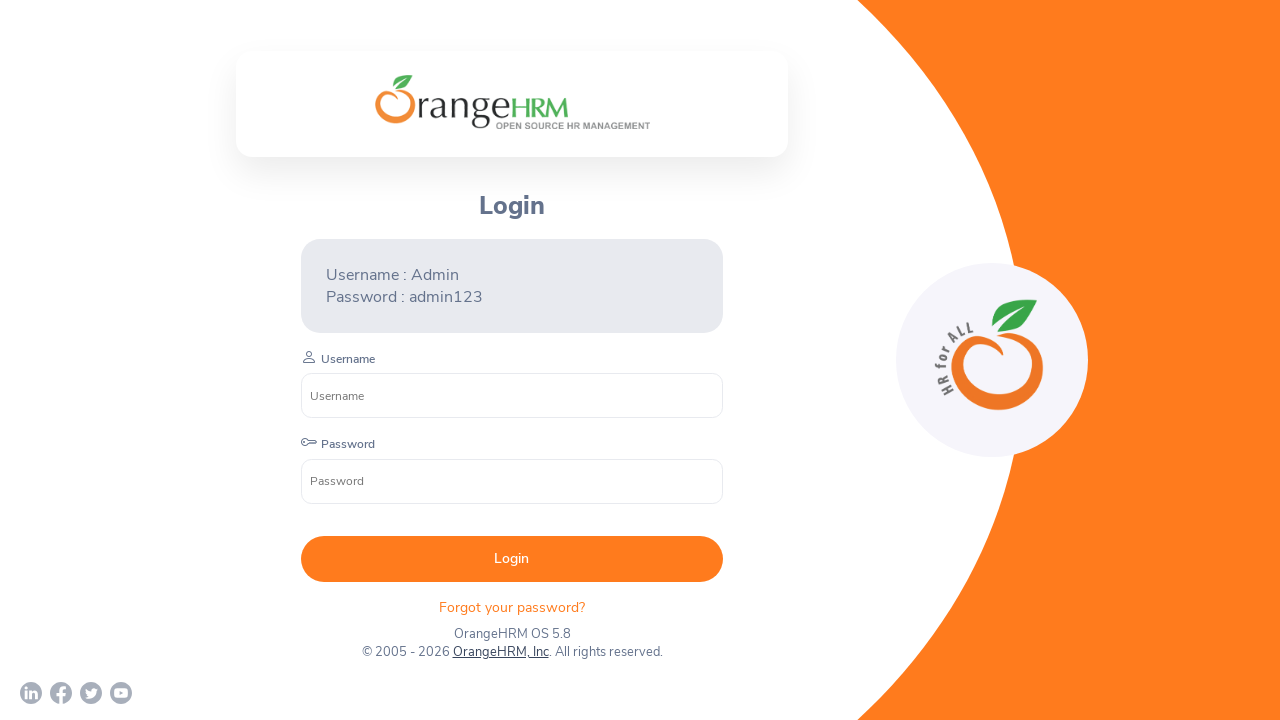